Tests double-click functionality within an iframe by double-clicking a div element and verifying its background color changes.

Starting URL: http://api.jquery.com/dblclick/

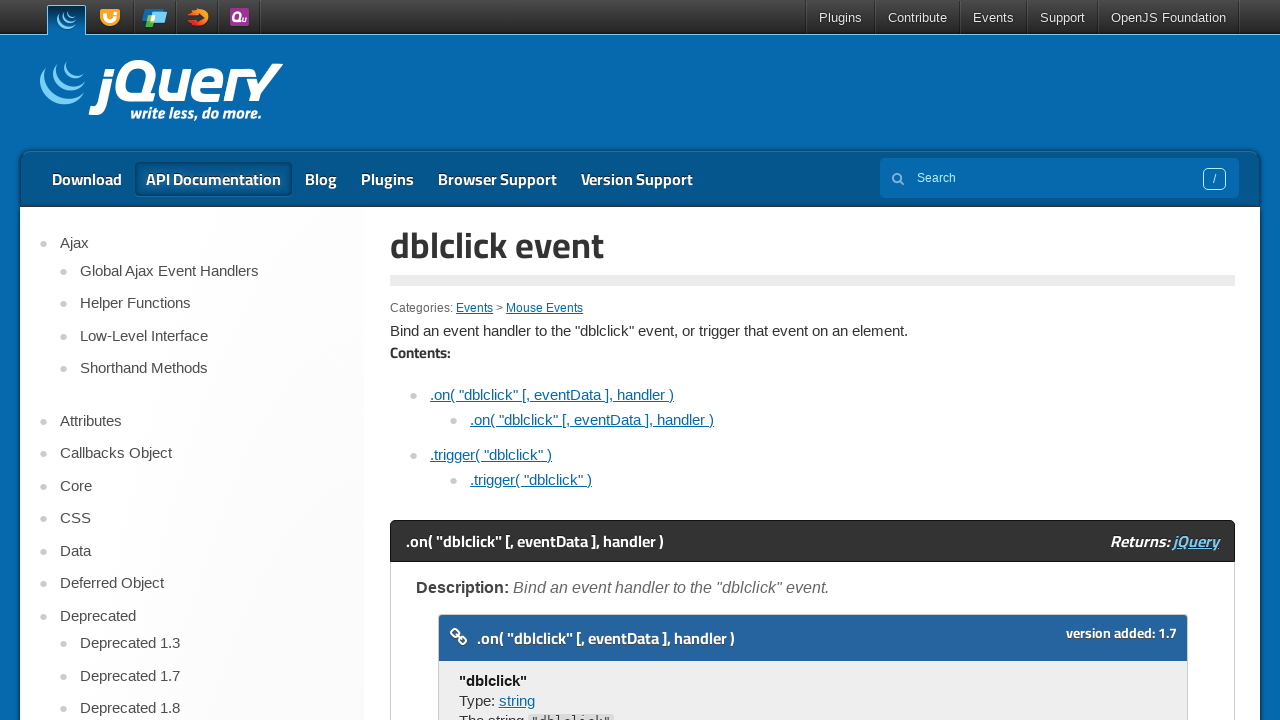

Located the first iframe on the page
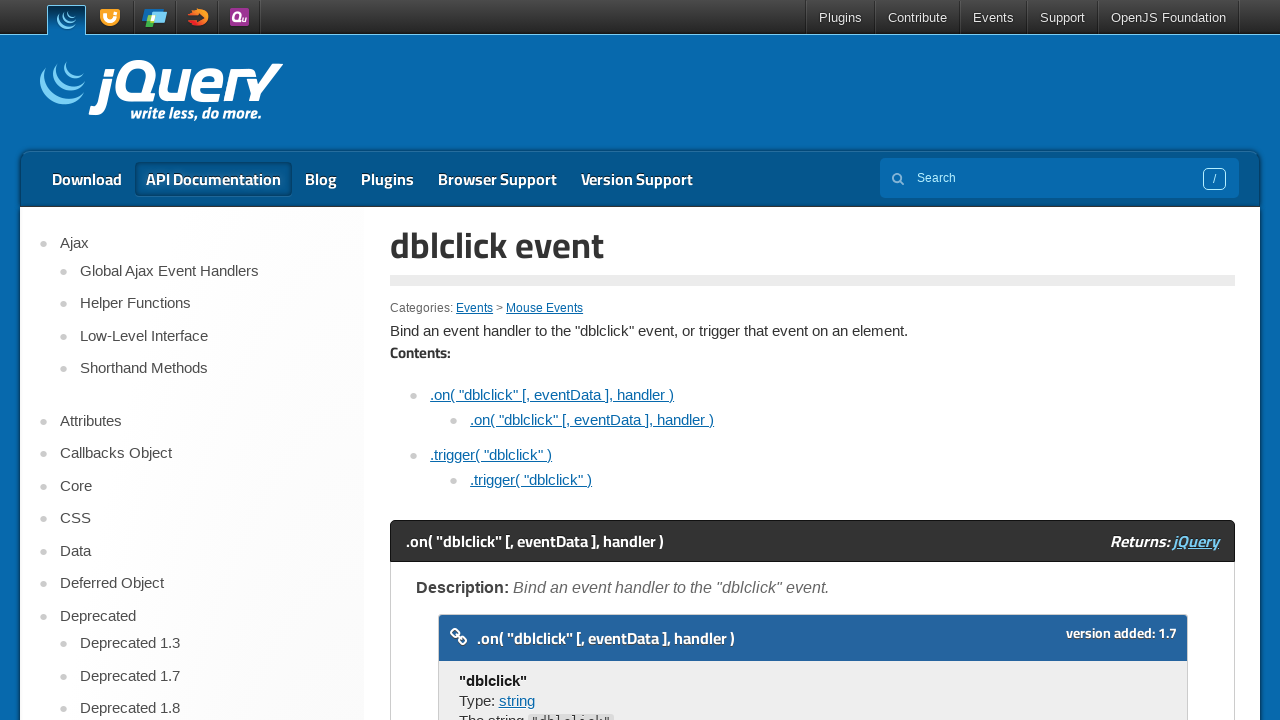

Waited for the div element inside the iframe to be present
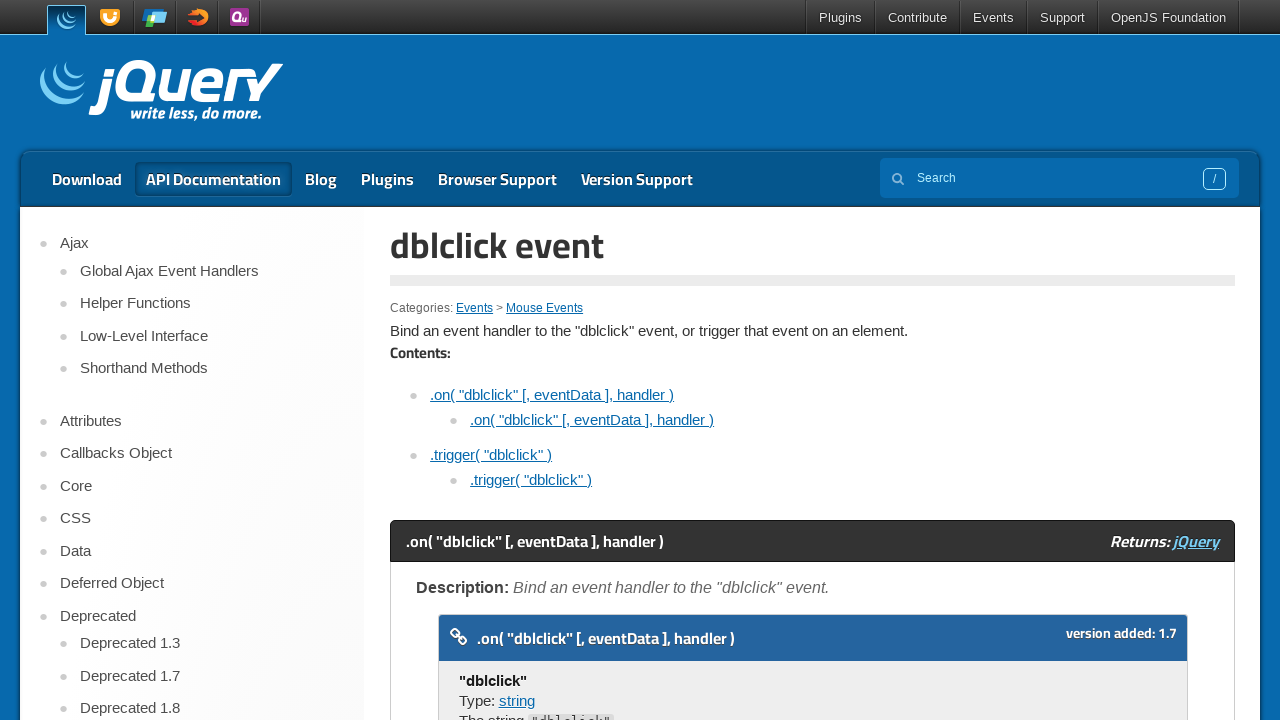

Hovered over the span element inside the iframe at (481, 361) on iframe >> nth=0 >> internal:control=enter-frame >> span >> nth=0
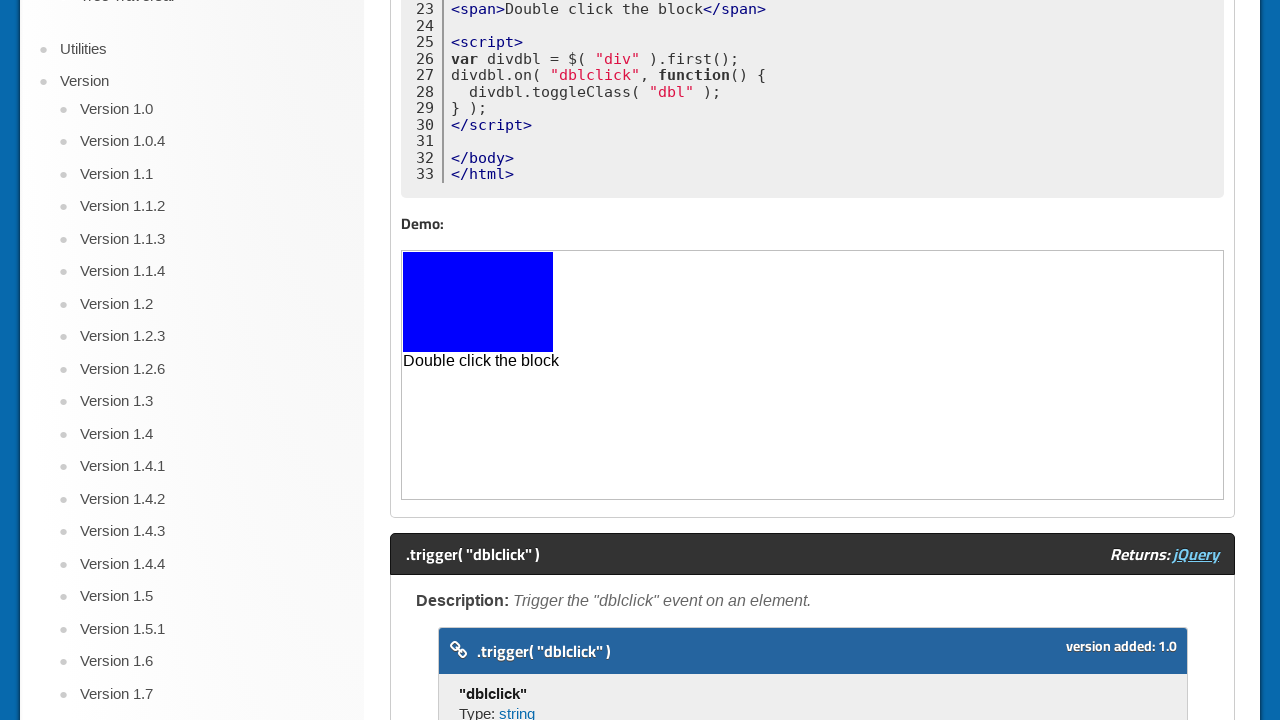

Double-clicked the div element inside the iframe at (478, 302) on iframe >> nth=0 >> internal:control=enter-frame >> div >> nth=0
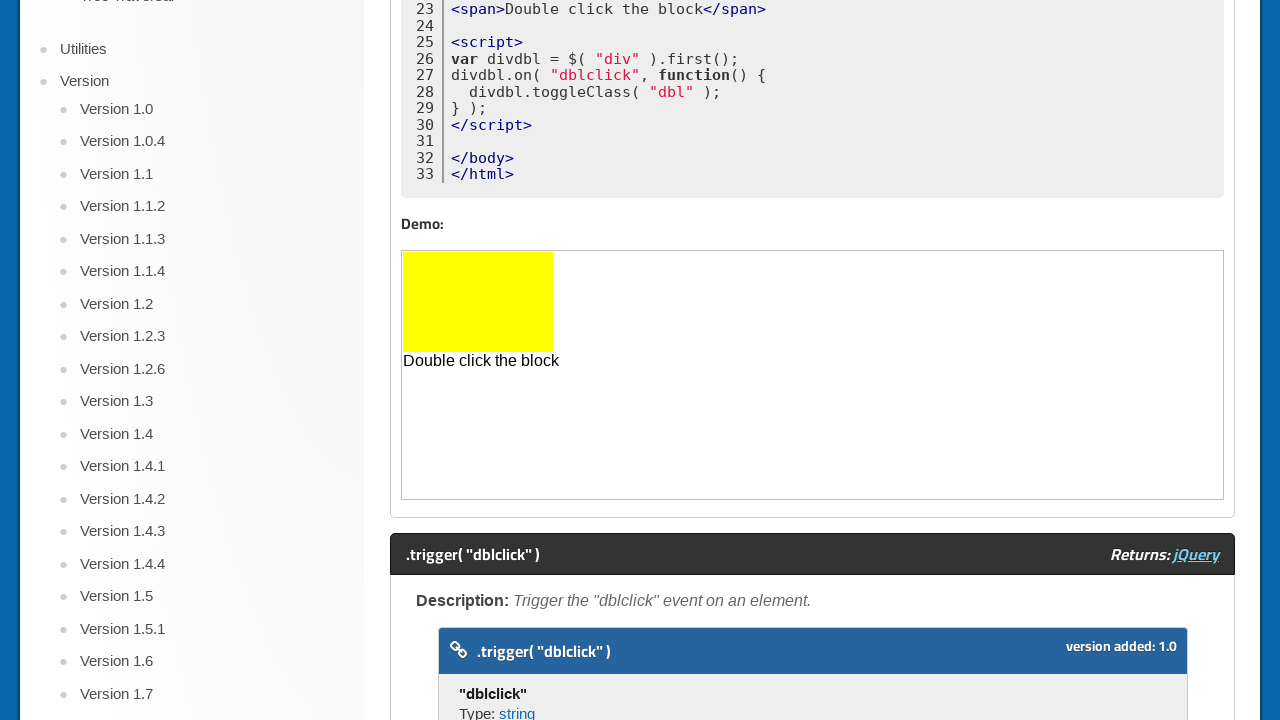

Waited 500ms for the background color change to take effect
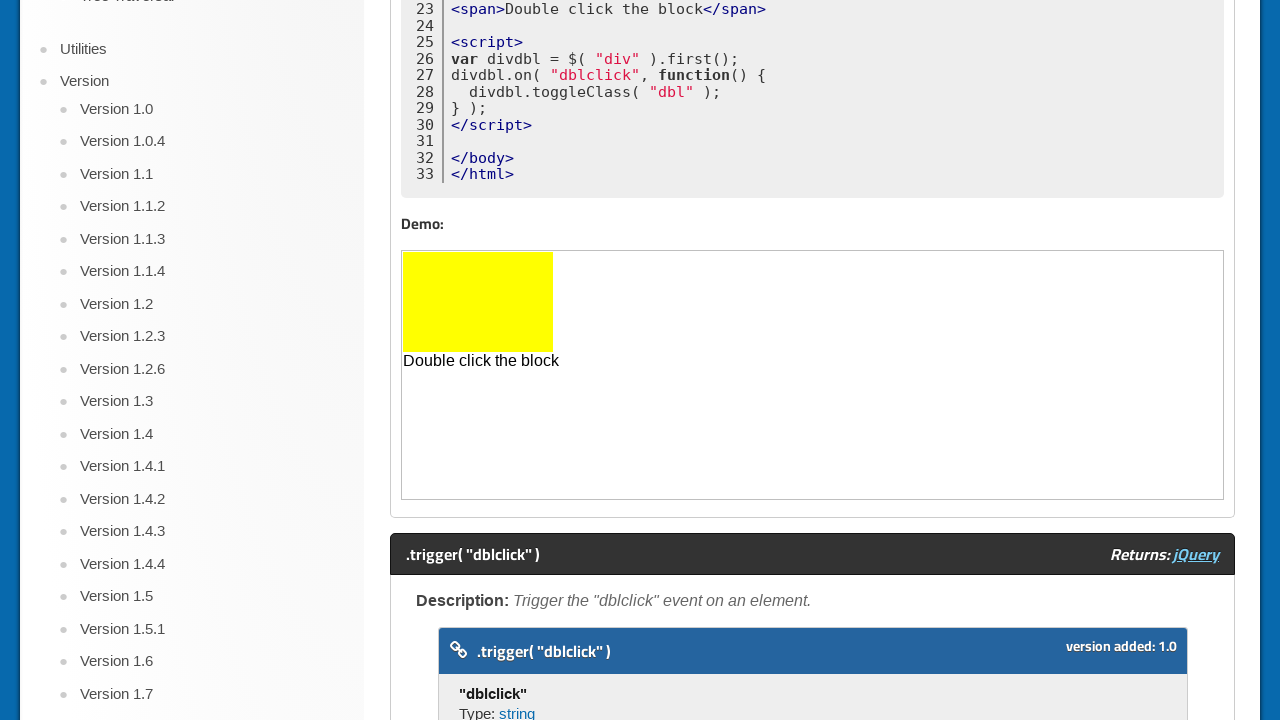

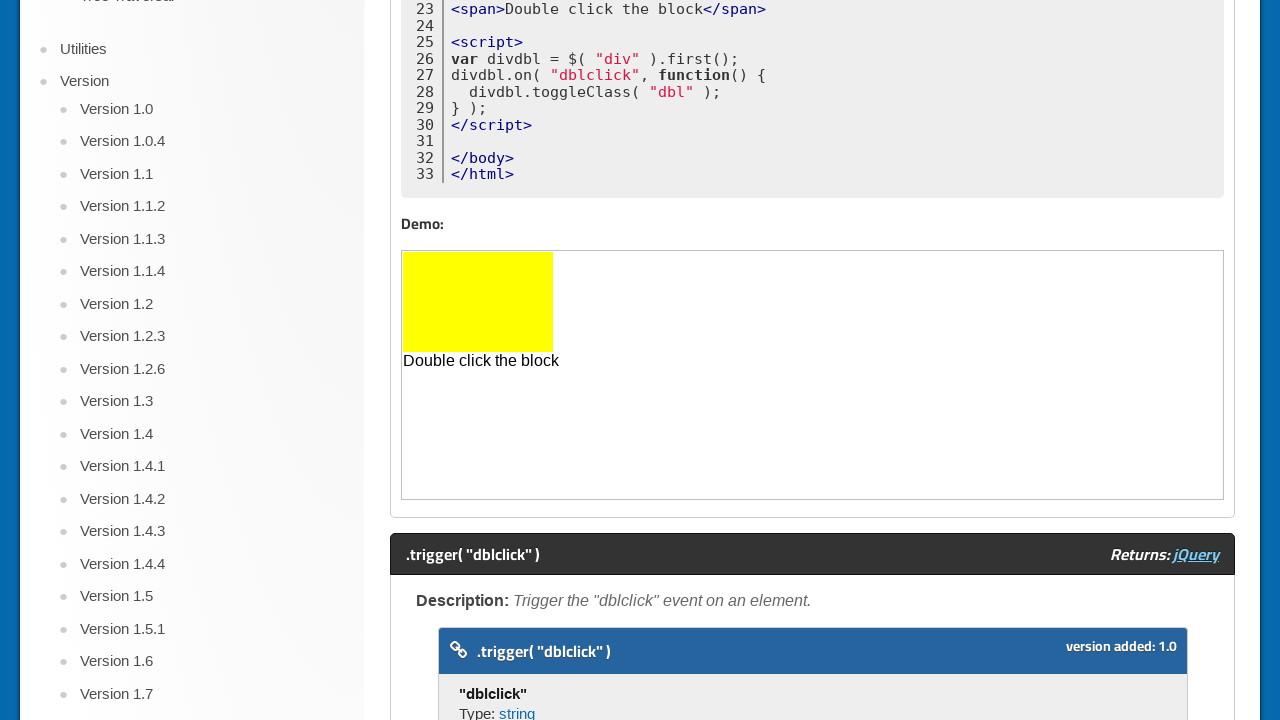